Tests navigation links on the Selenium website by clicking through Downloads, Projects, and Documentation links

Starting URL: https://www.selenium.dev/

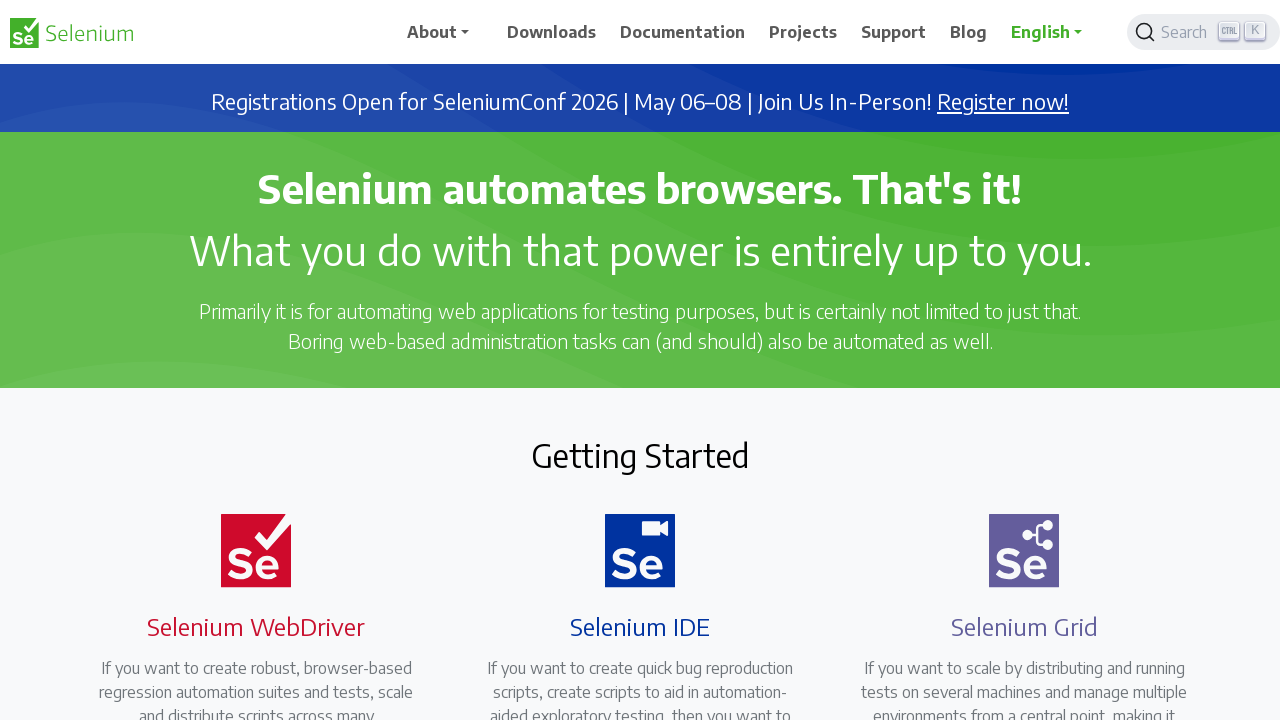

Clicked Downloads link on Selenium website at (552, 32) on a:has-text('Downloads')
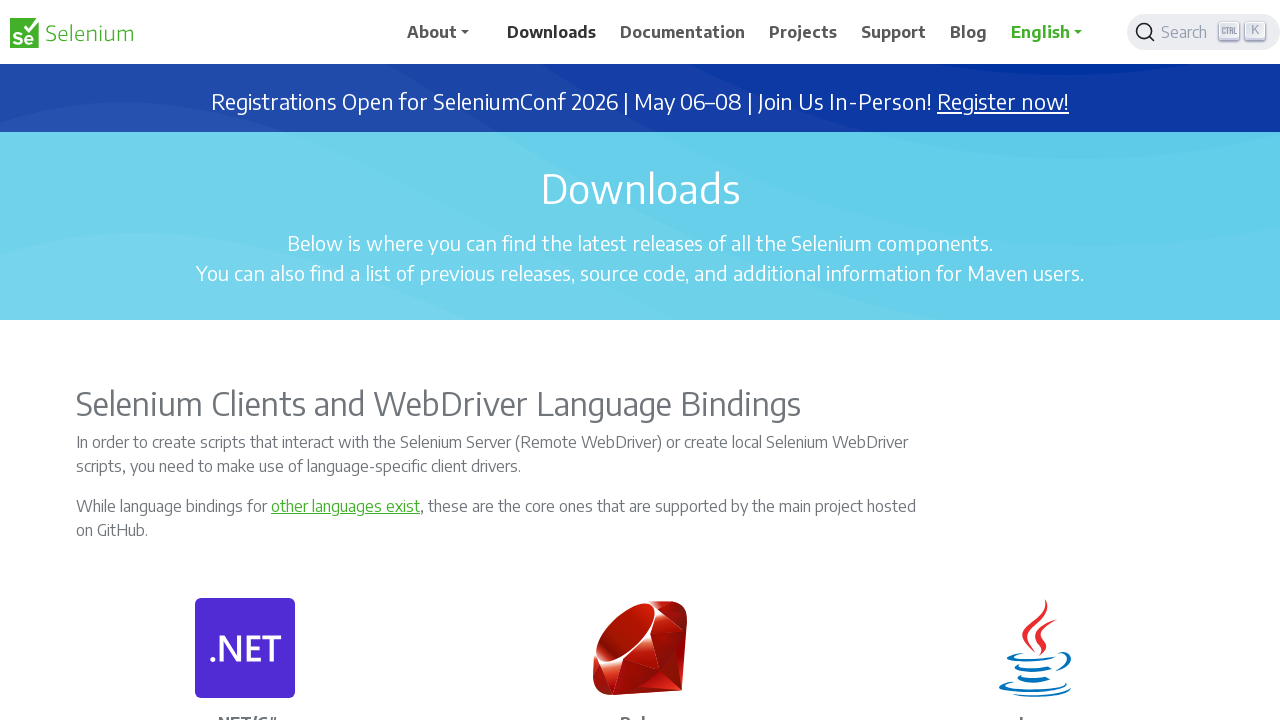

Downloads page finished loading
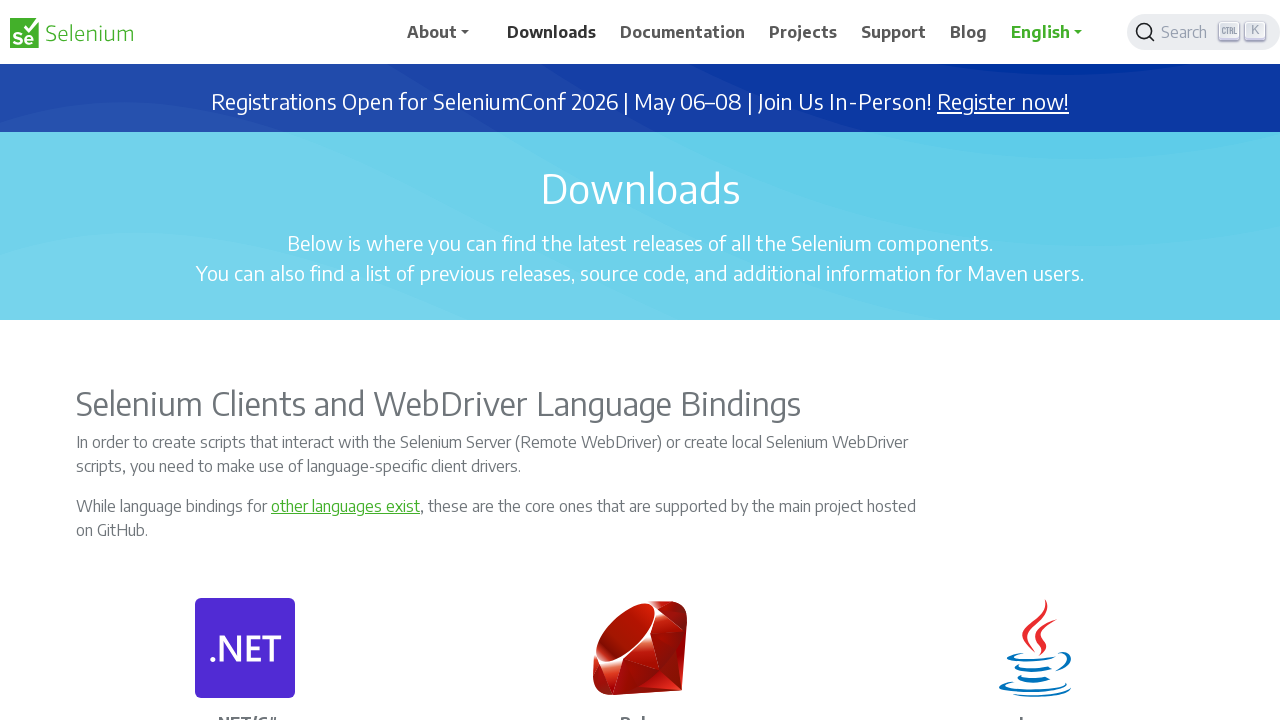

Clicked Projects link at (803, 32) on a:has-text('Projects')
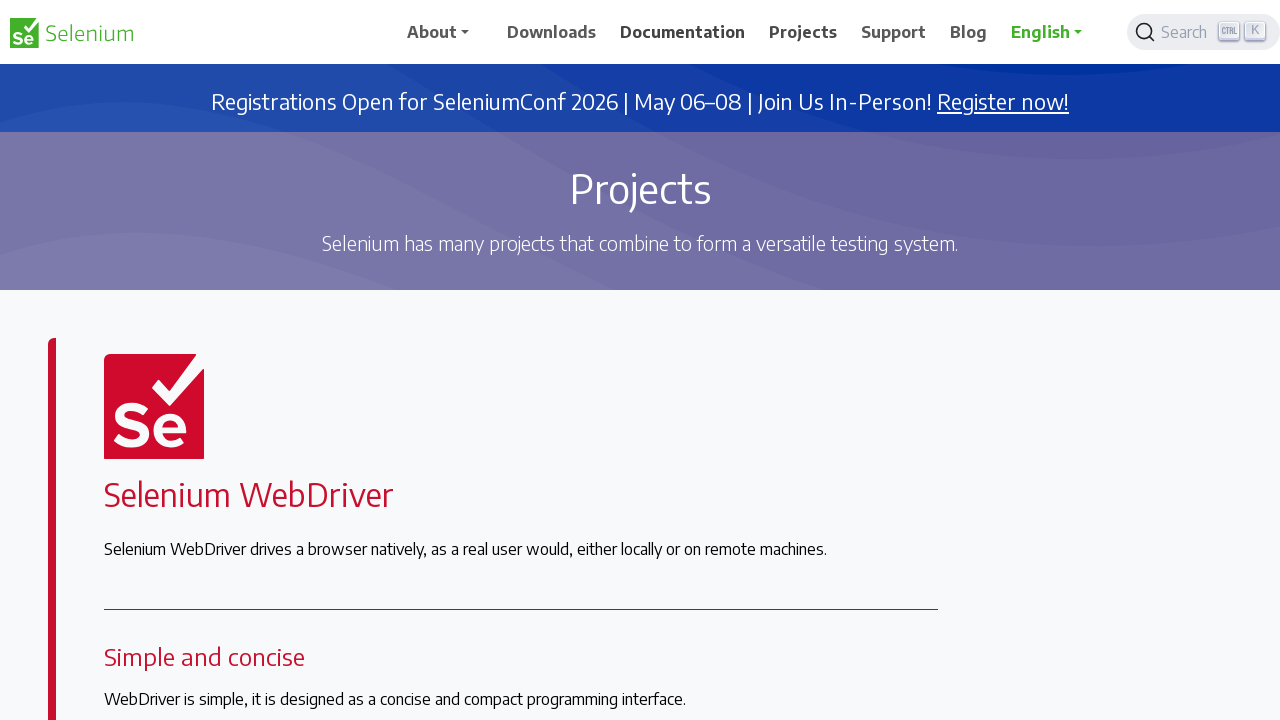

Projects page finished loading
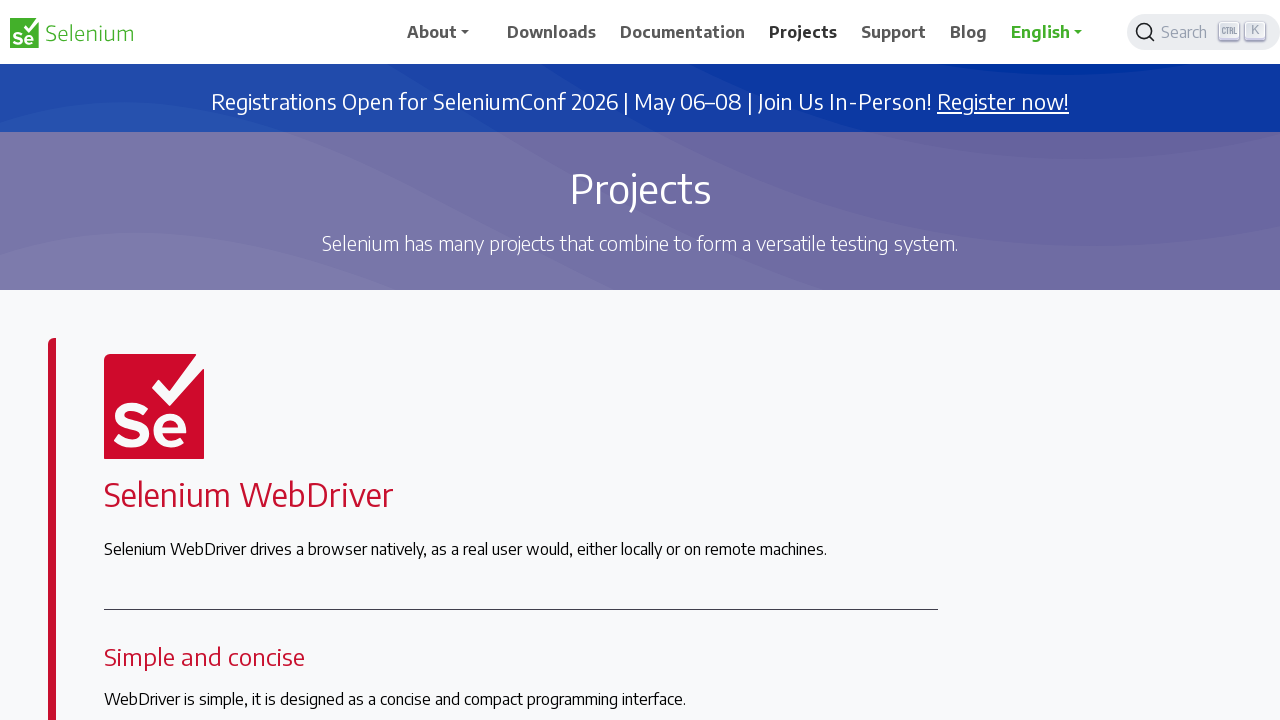

Clicked Documentation link at (683, 32) on a:has-text('Documentation')
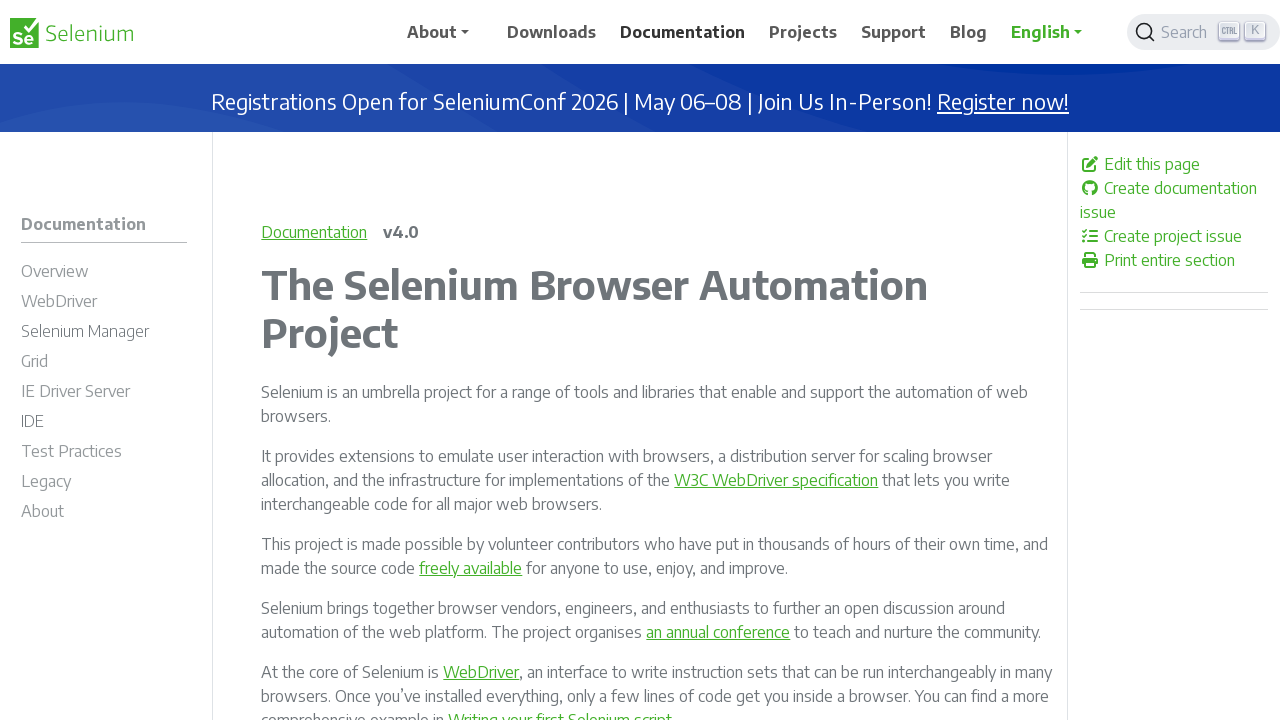

Documentation page finished loading
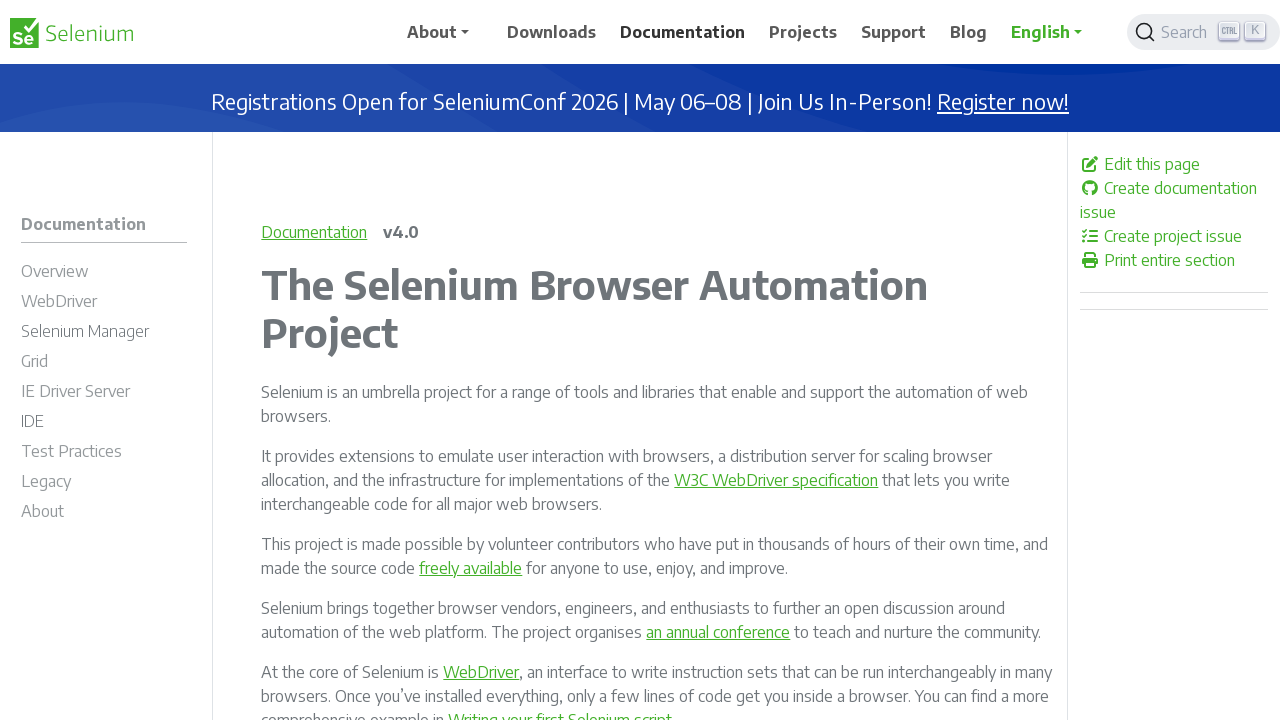

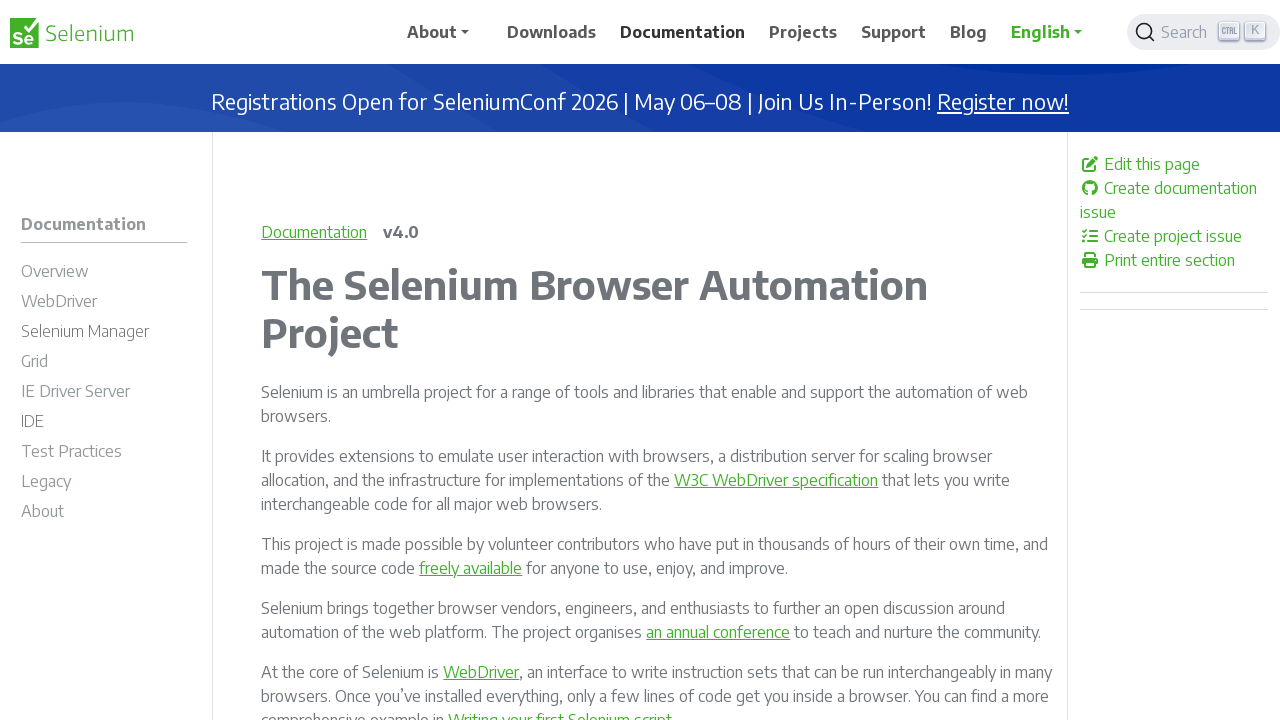